Tests double-clicking a button and verifying success message

Starting URL: https://softwaretestingpro.github.io/Automation/Beginner/B-1.09-DoubleClick.html

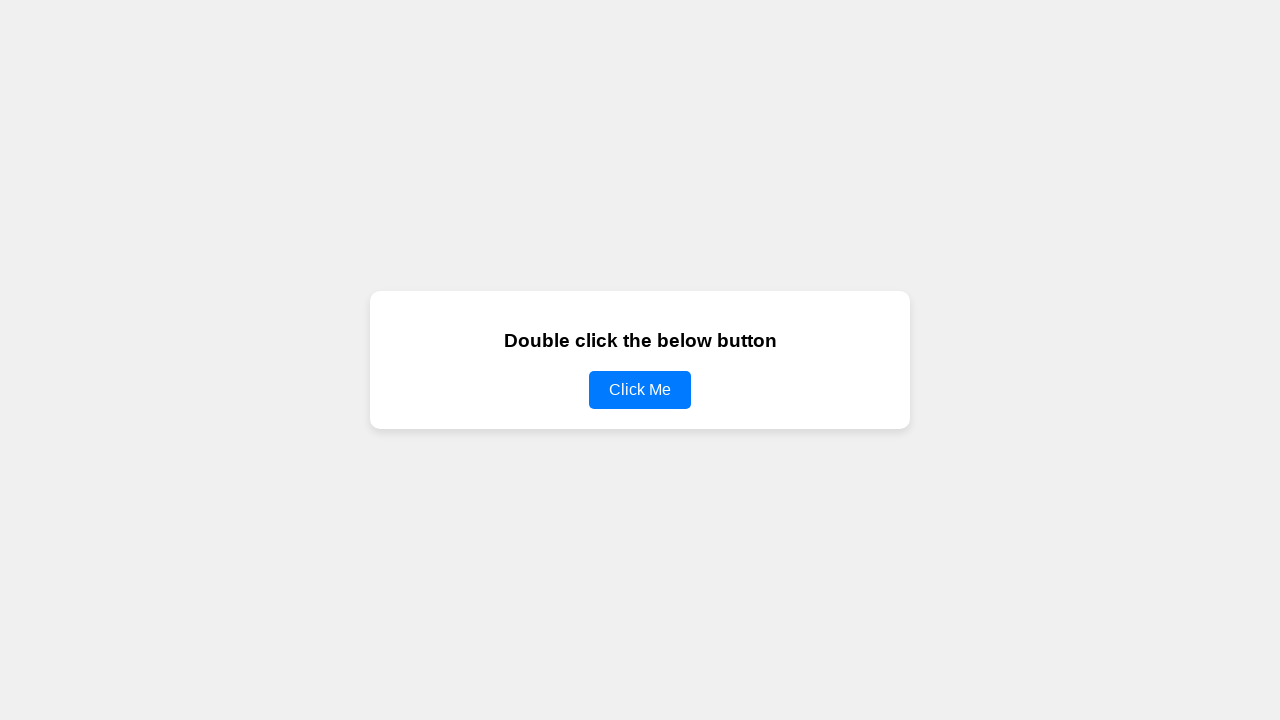

Navigated to B109DoubleClick test page
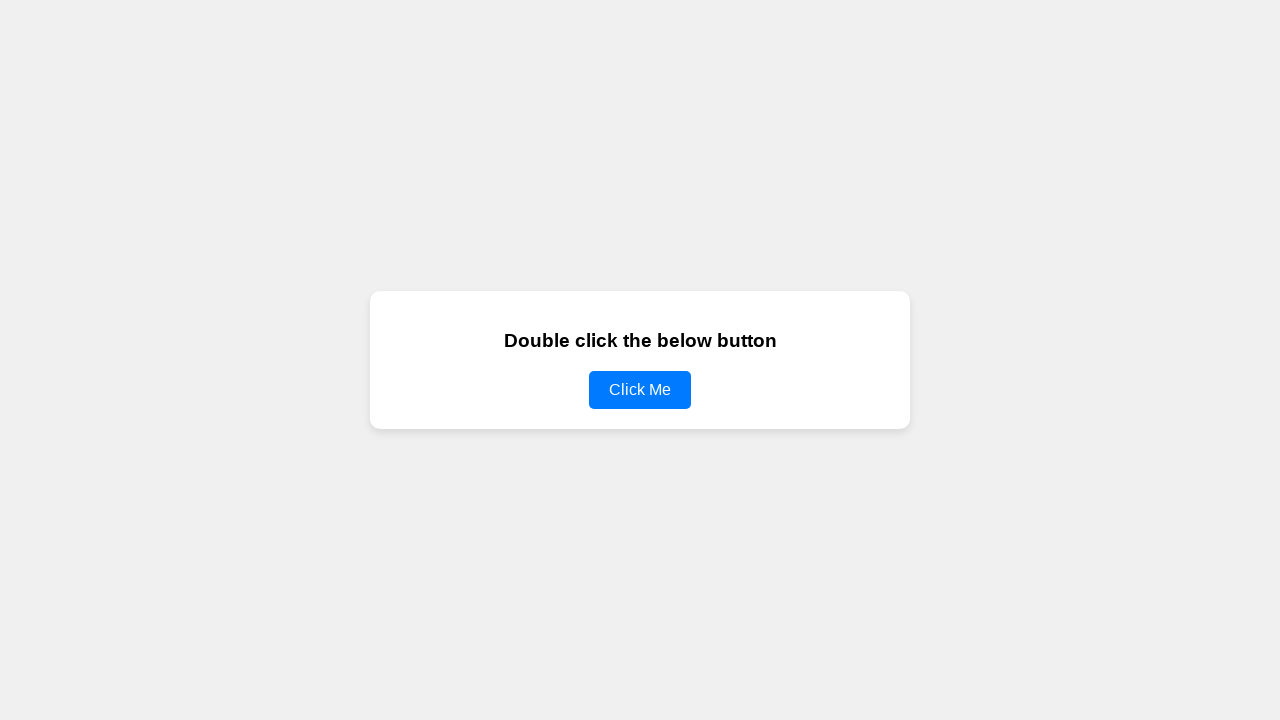

Double-clicked the clickButton element at (640, 390) on #clickButton
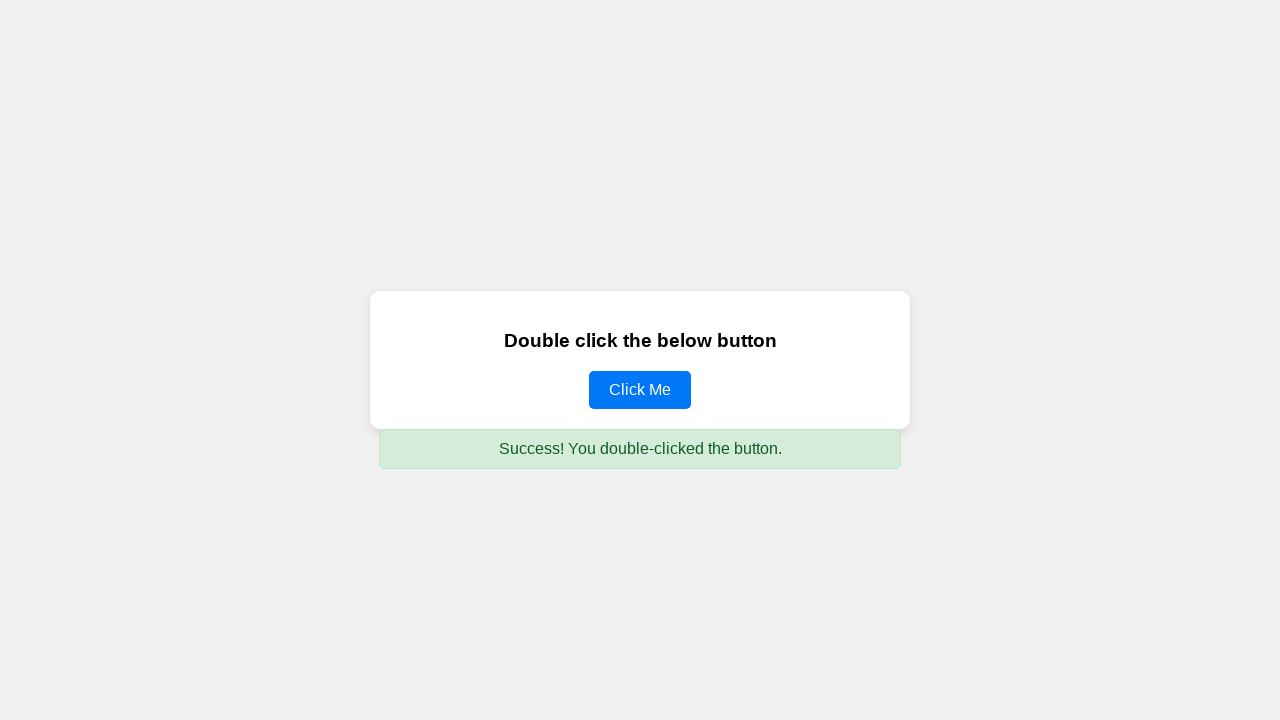

Success message appeared and is displayed
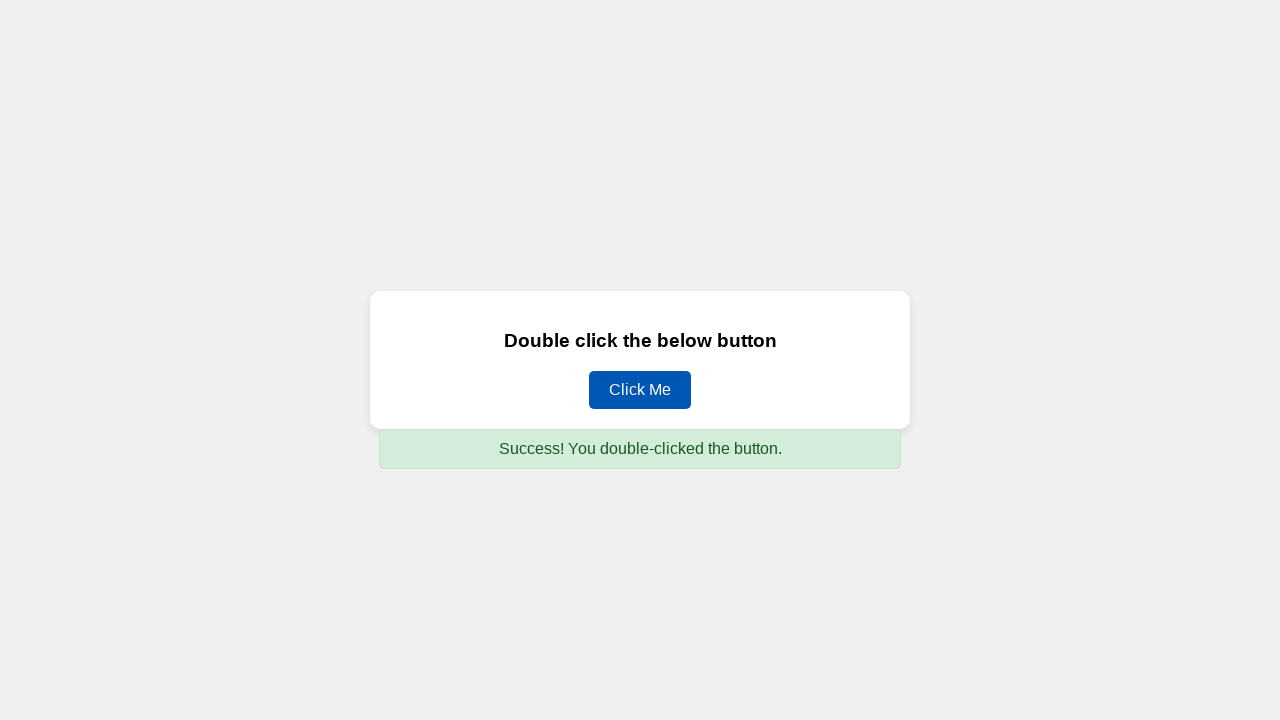

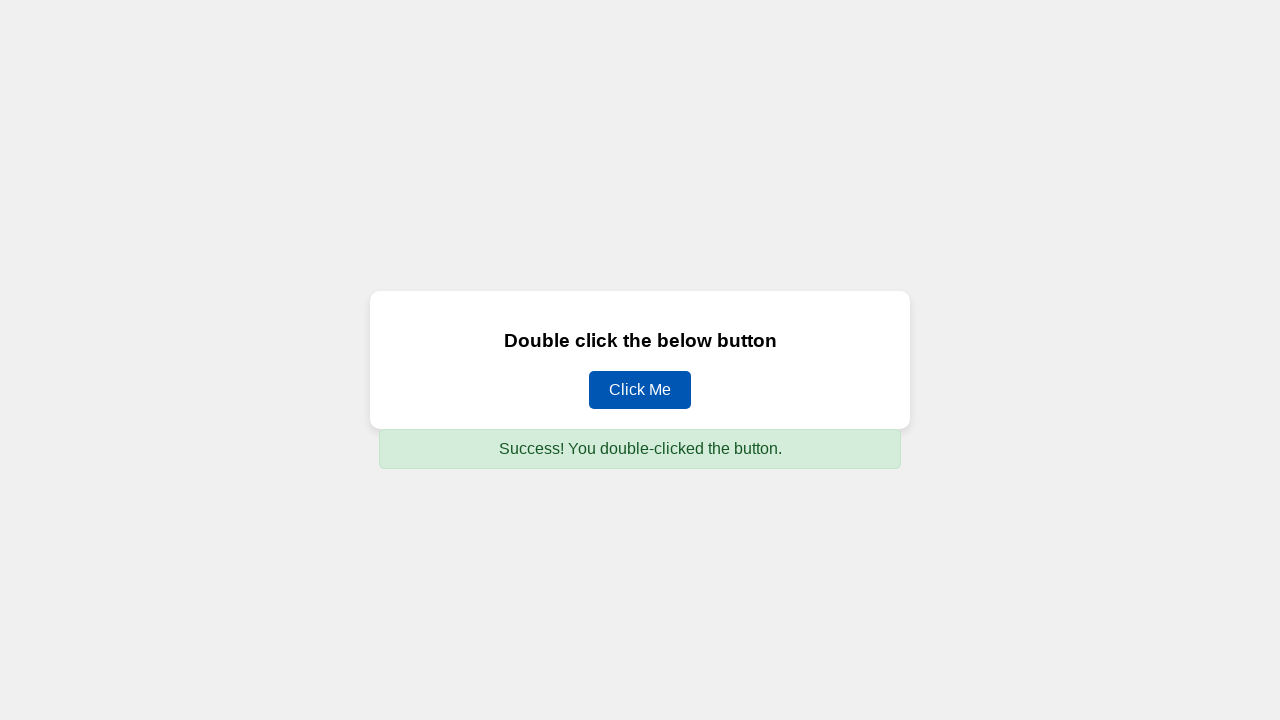